Handles different types of JavaScript alerts including basic alert, confirm dialog, and prompt dialog

Starting URL: https://the-internet.herokuapp.com/javascript_alerts

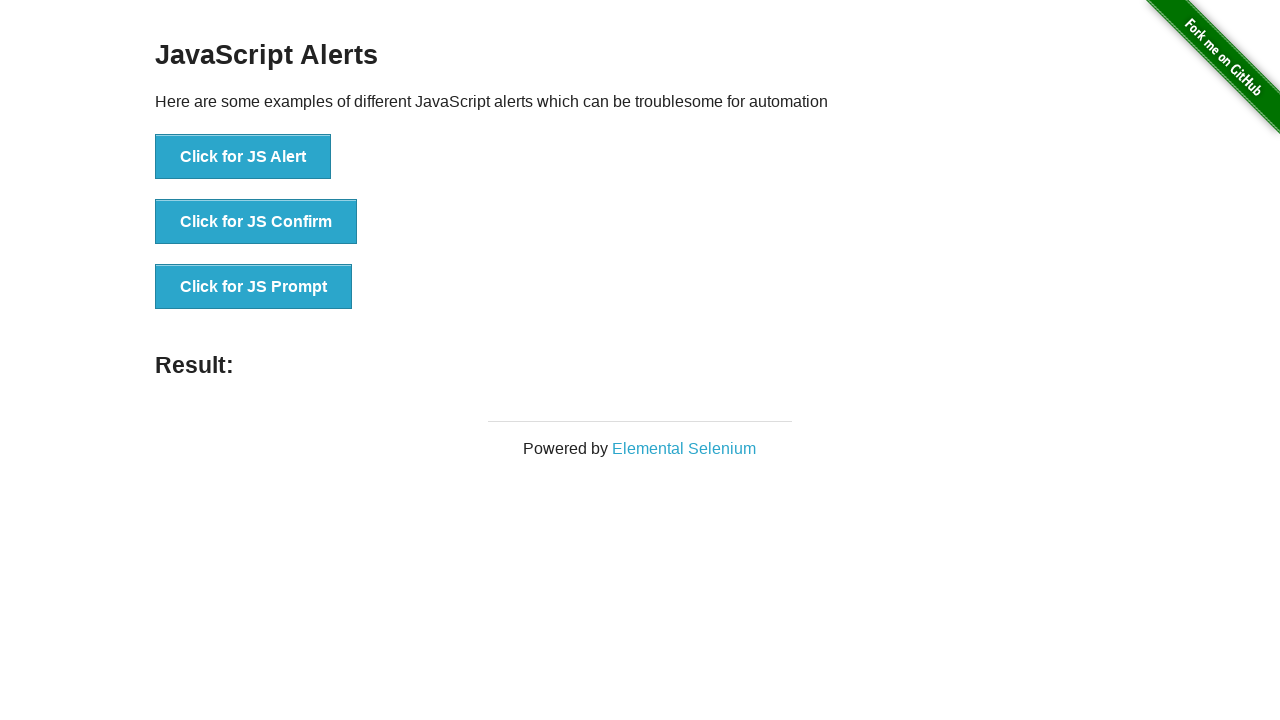

Clicked JS Alert button and accepted the alert at (243, 157) on text='Click for JS Alert'
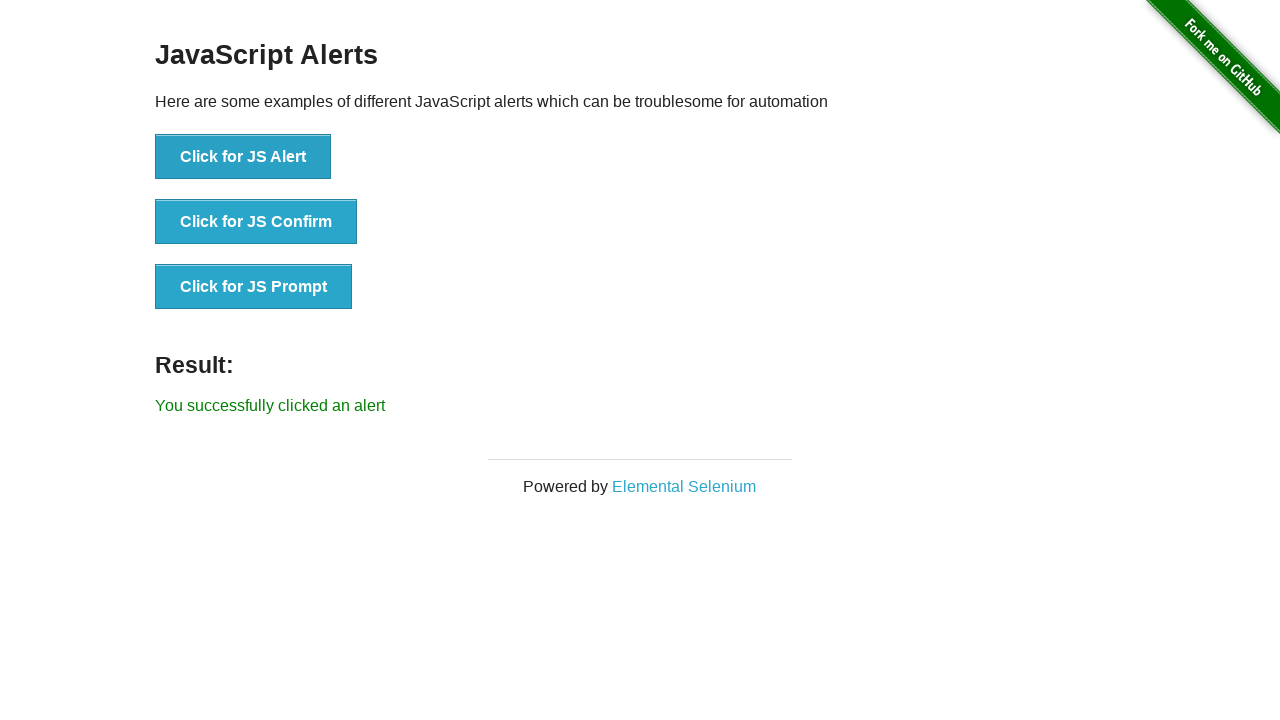

Clicked JS Confirm button and dismissed the dialog at (256, 222) on text='Click for JS Confirm'
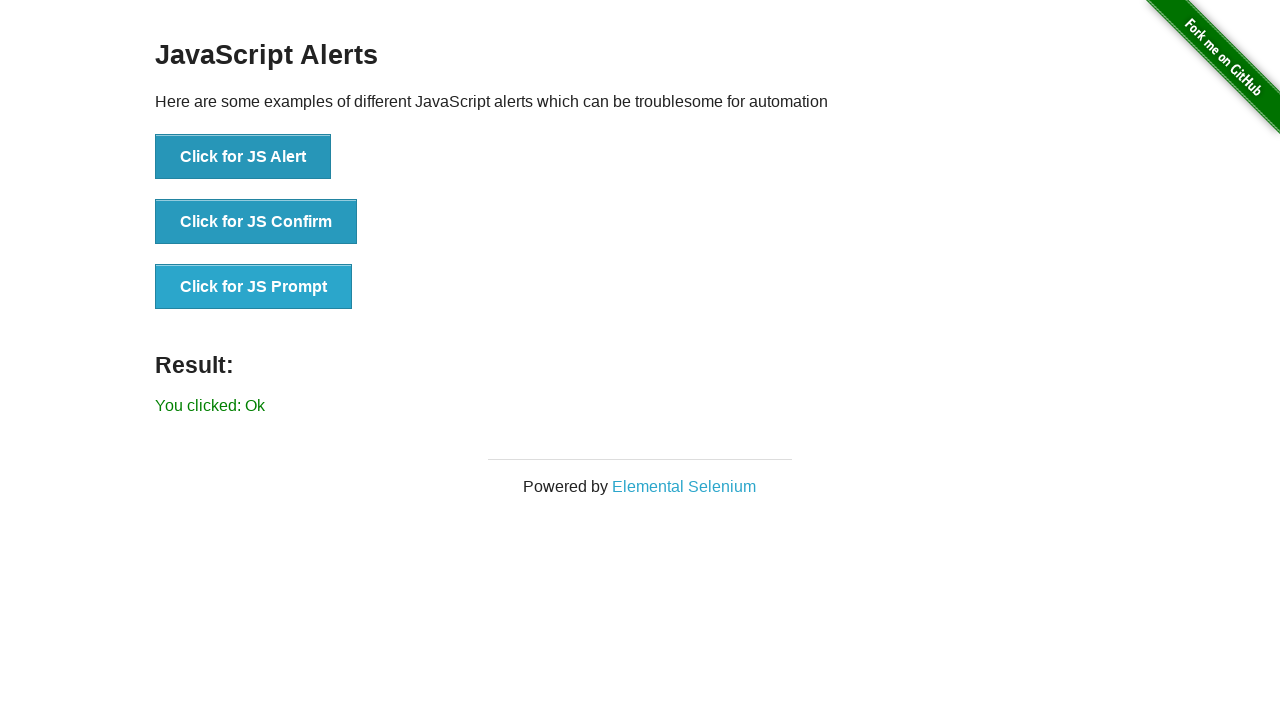

Clicked JS Prompt button and accepted with text 'Testing Prompt' at (254, 287) on text='Click for JS Prompt'
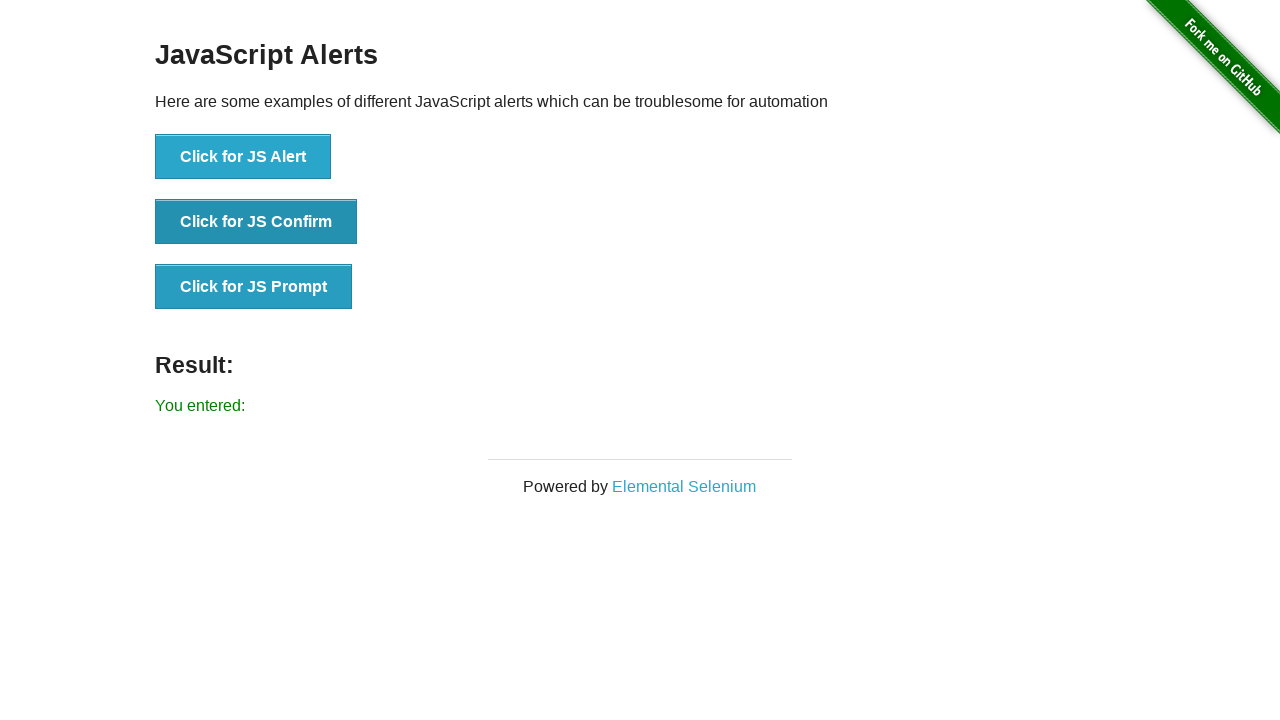

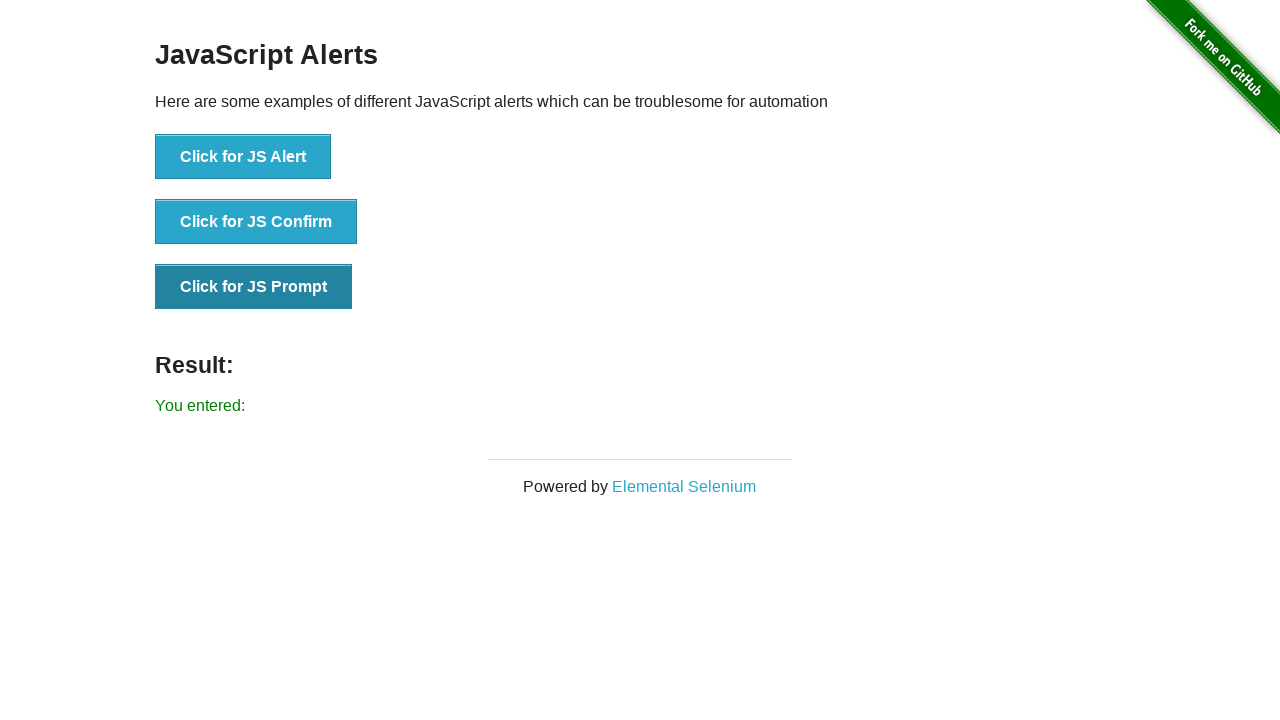